Tests clicking a button with dynamic ID by clicking it three times using CSS selector

Starting URL: http://uitestingplayground.com/dynamicid

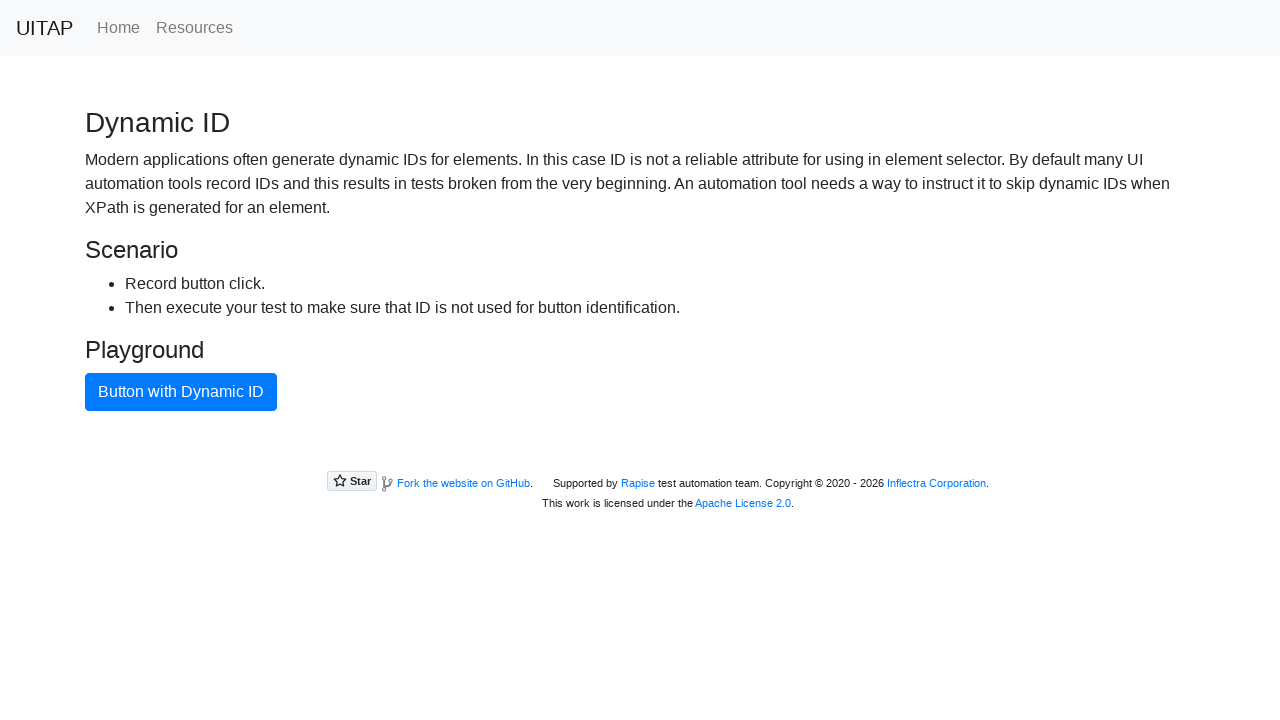

Clicked dynamic ID button (click #1) at (181, 392) on button[class="btn btn-primary"]
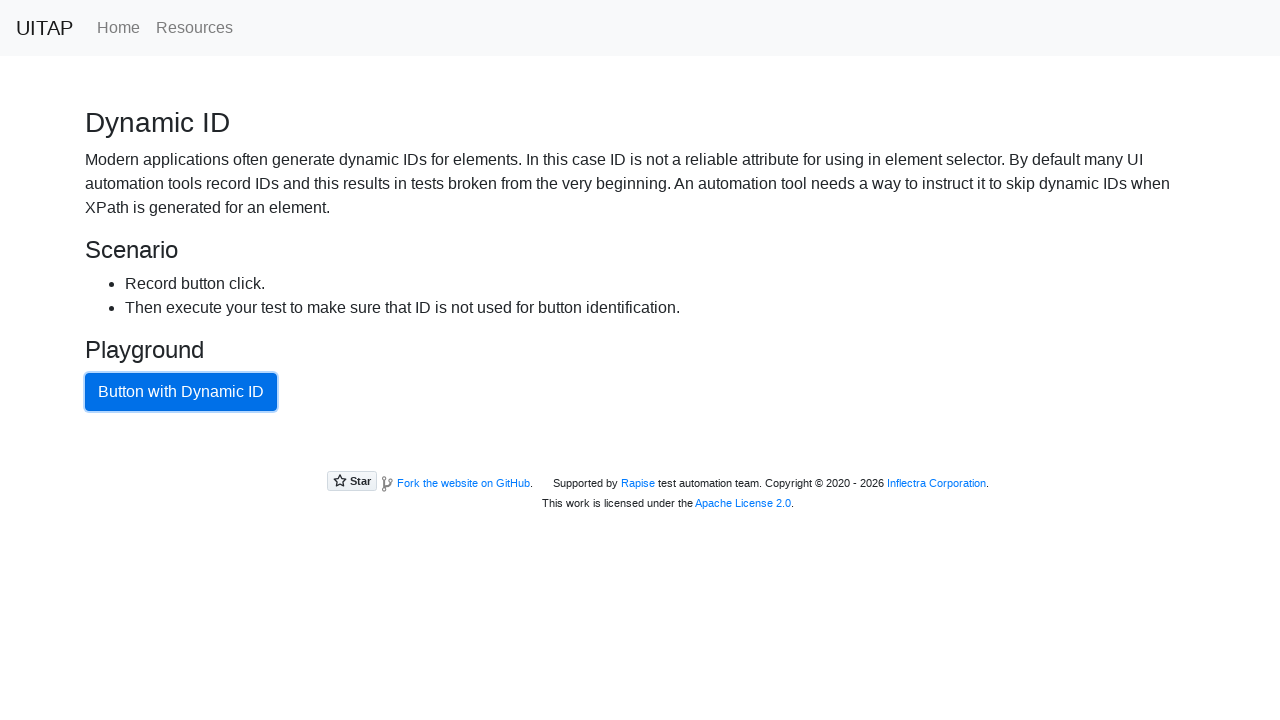

Clicked dynamic ID button (click #2) at (181, 392) on button[class="btn btn-primary"]
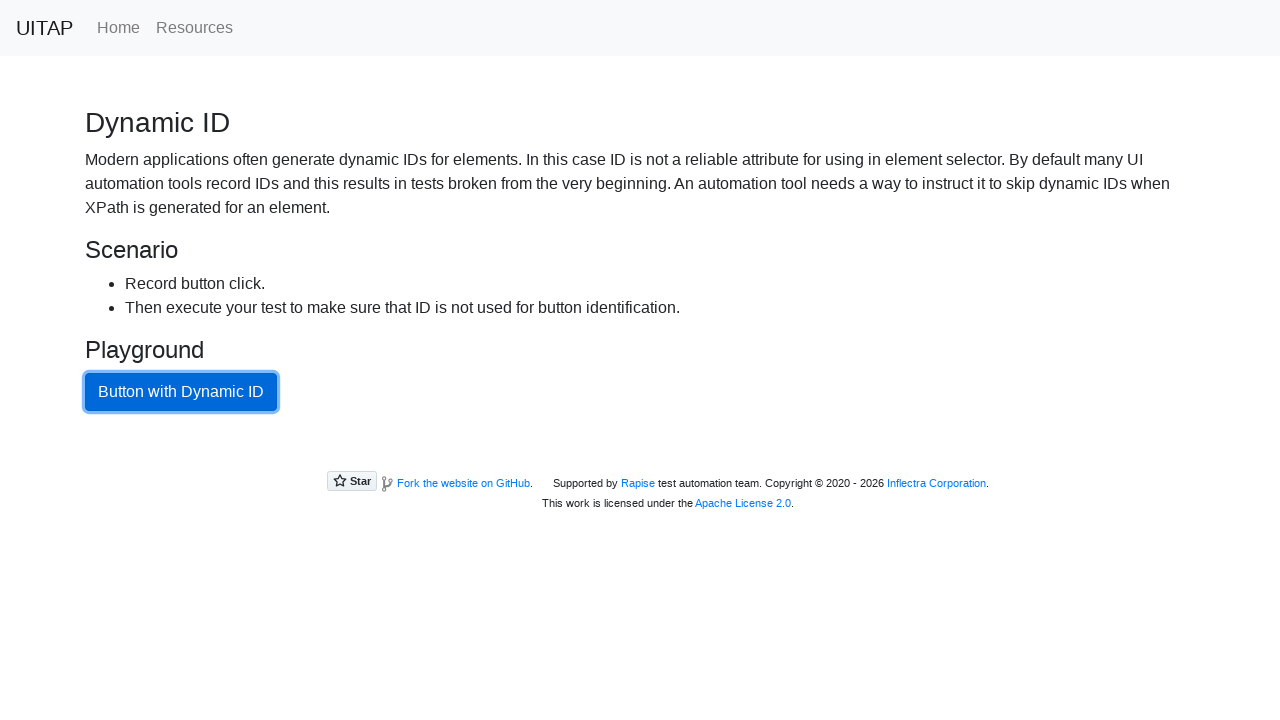

Clicked dynamic ID button (click #3) at (181, 392) on button[class="btn btn-primary"]
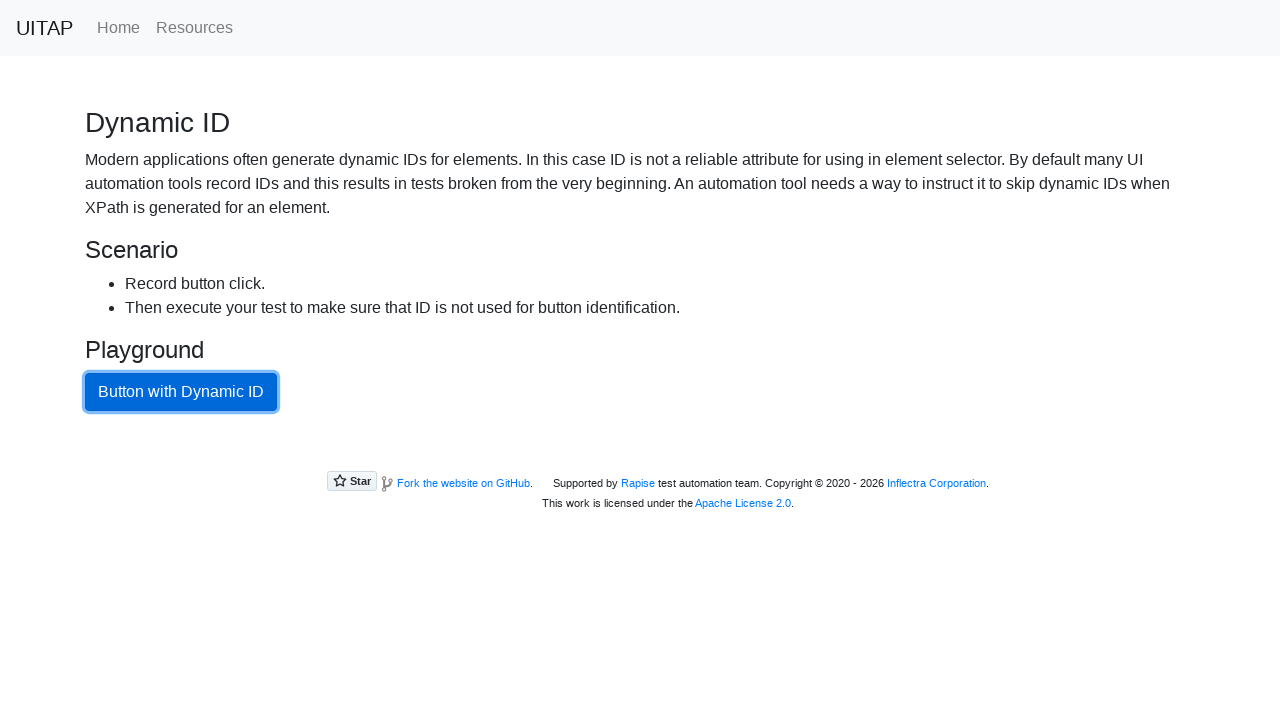

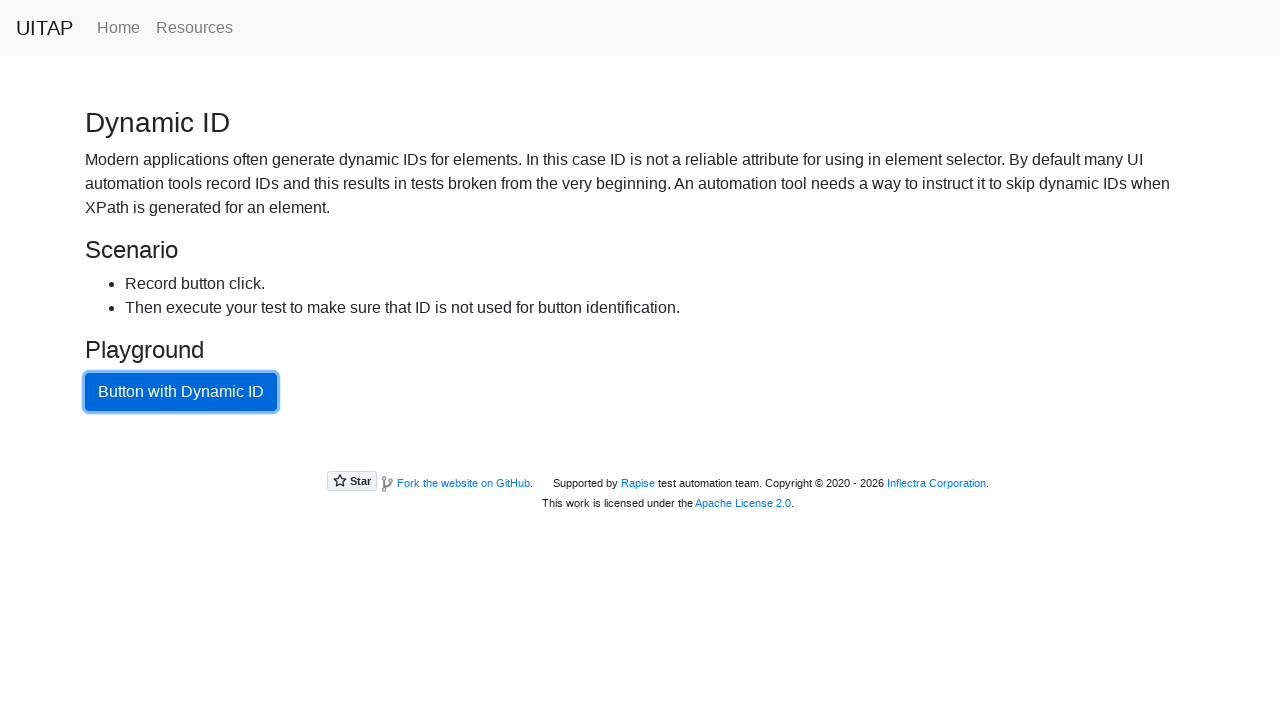